Tests keyboard key press functionality by sending various keys (Enter, Arrow Up, Space, Backspace, Tab, Semicolon) to the page and verifying the result text updates to show which key was pressed.

Starting URL: https://the-internet.herokuapp.com/key_presses

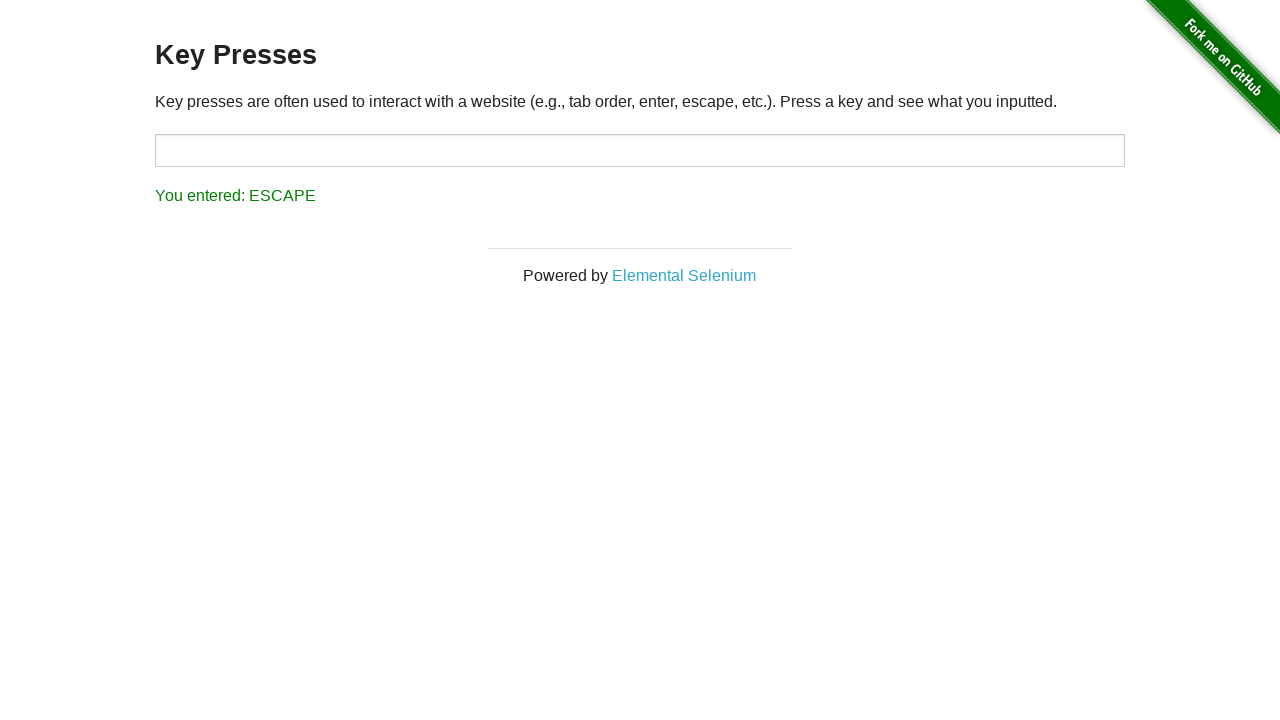

Waited for result element to load
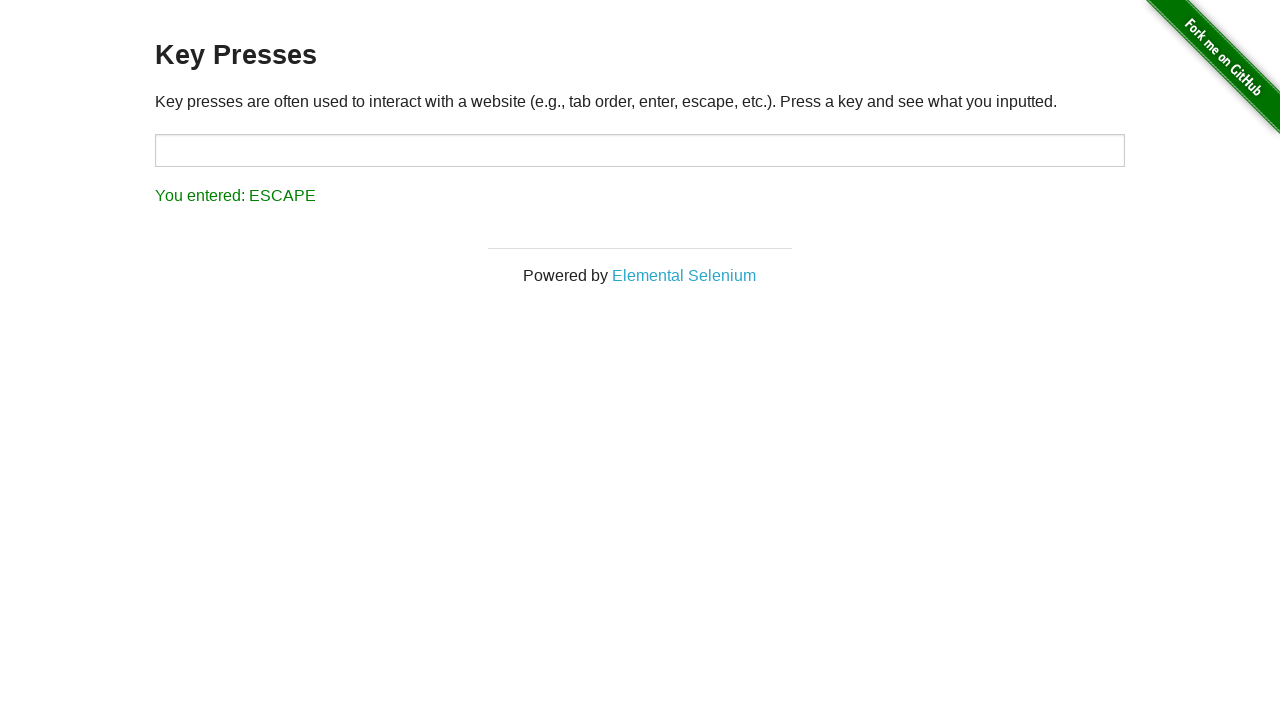

Pressed 'Enter' key on body element on body
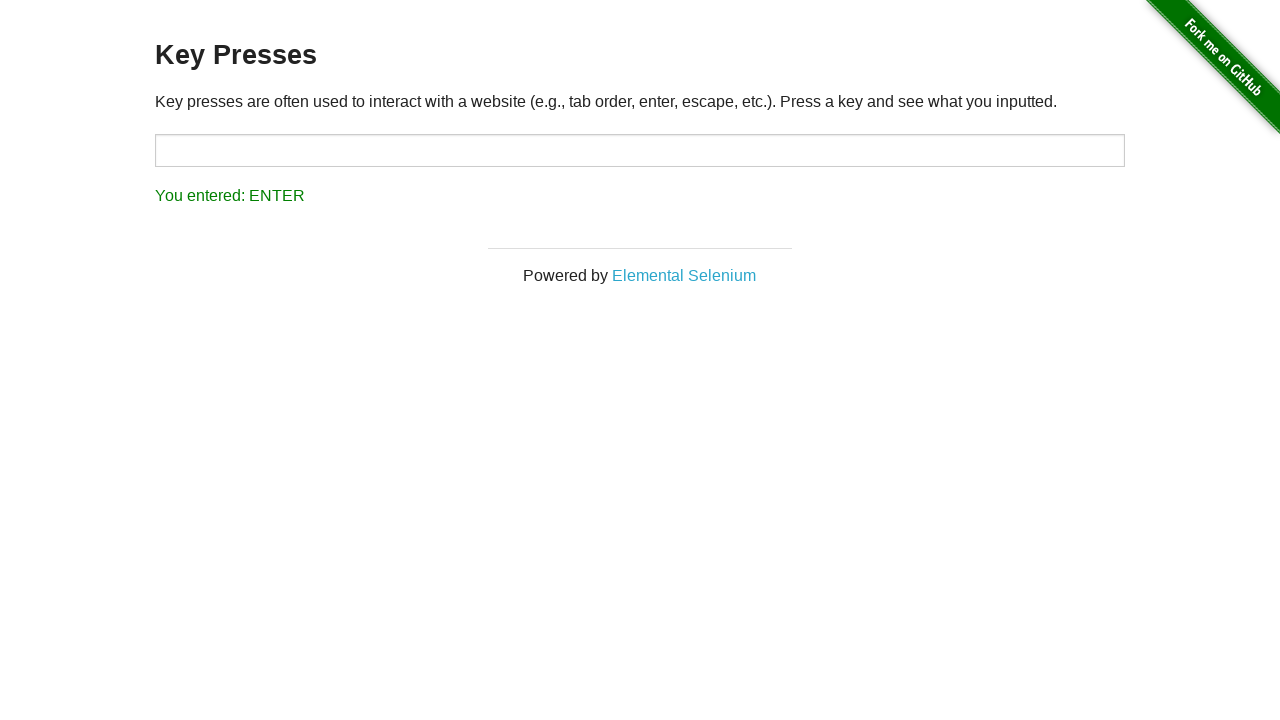

Waited 500ms for result to update after 'Enter' press
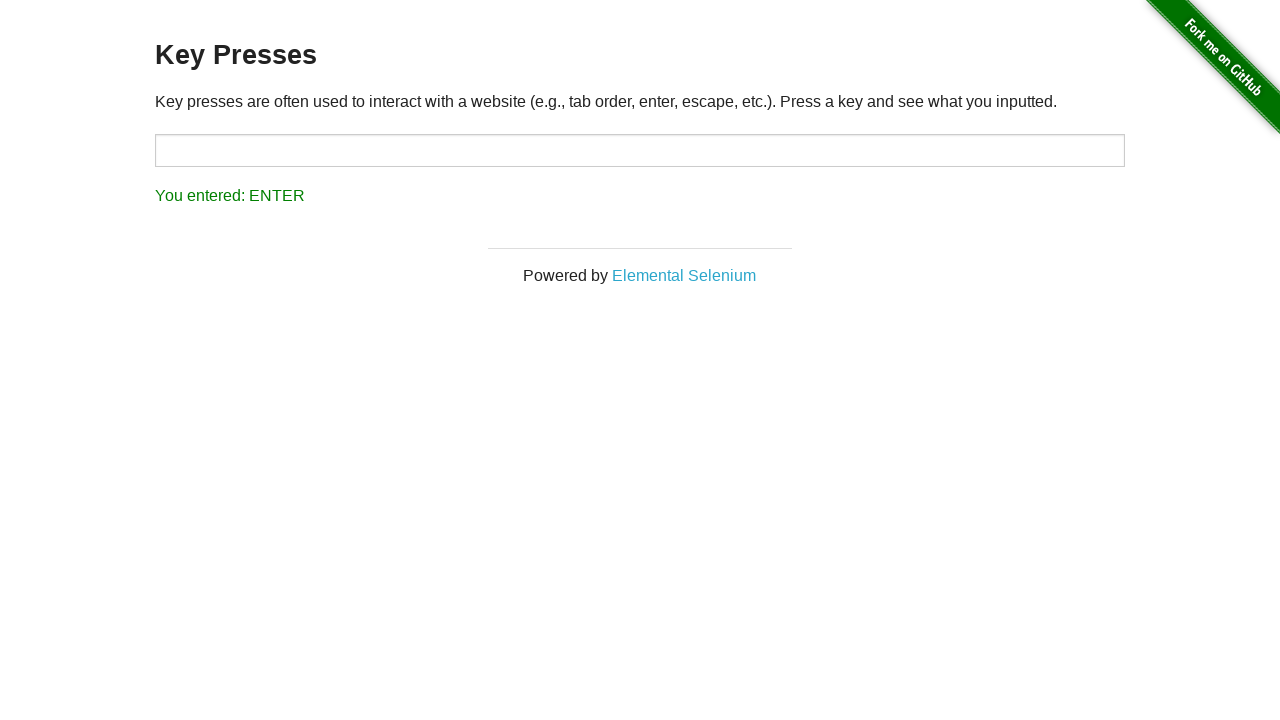

Retrieved result text after 'Enter' press: "You entered: ENTER"
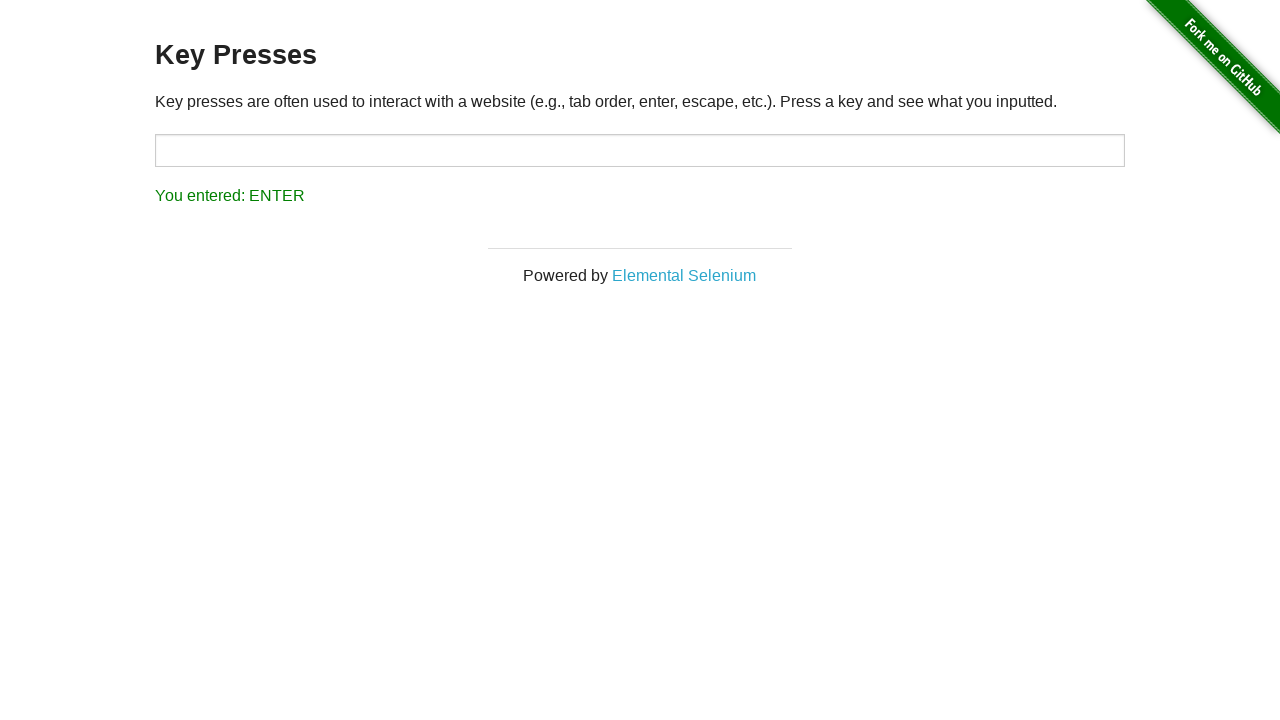

Pressed 'ArrowUp' key on body element on body
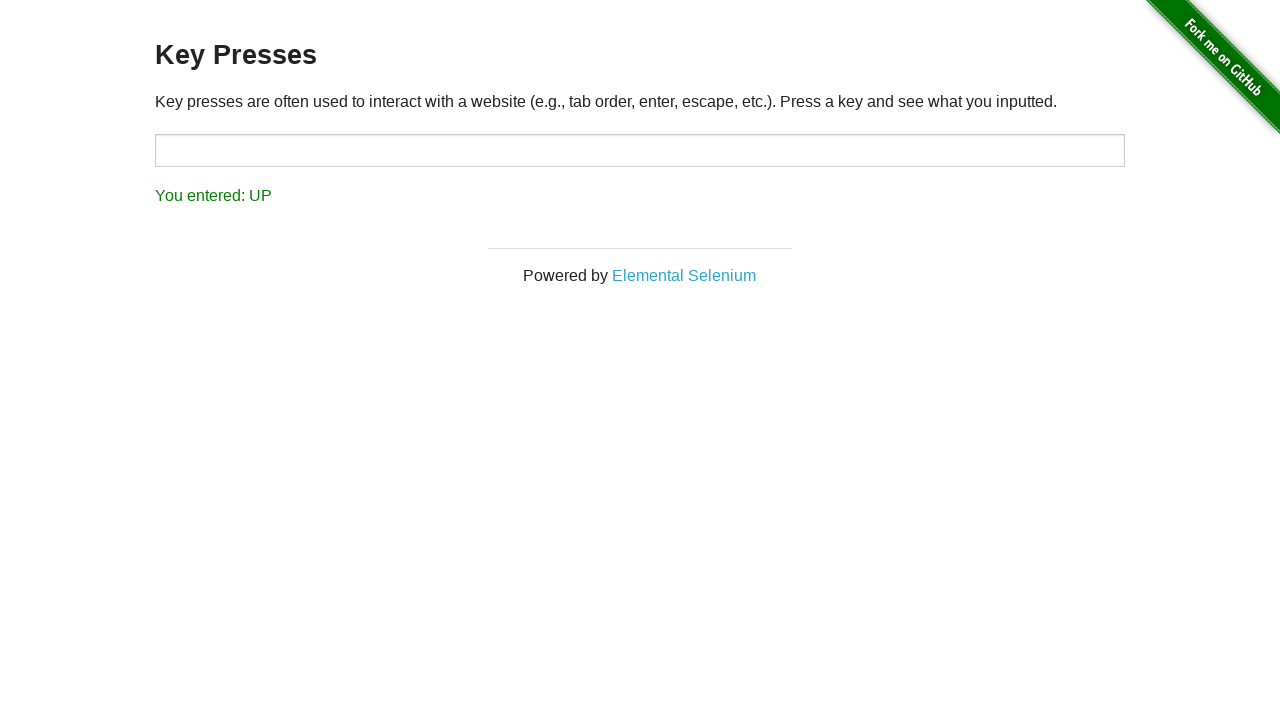

Waited 500ms for result to update after 'ArrowUp' press
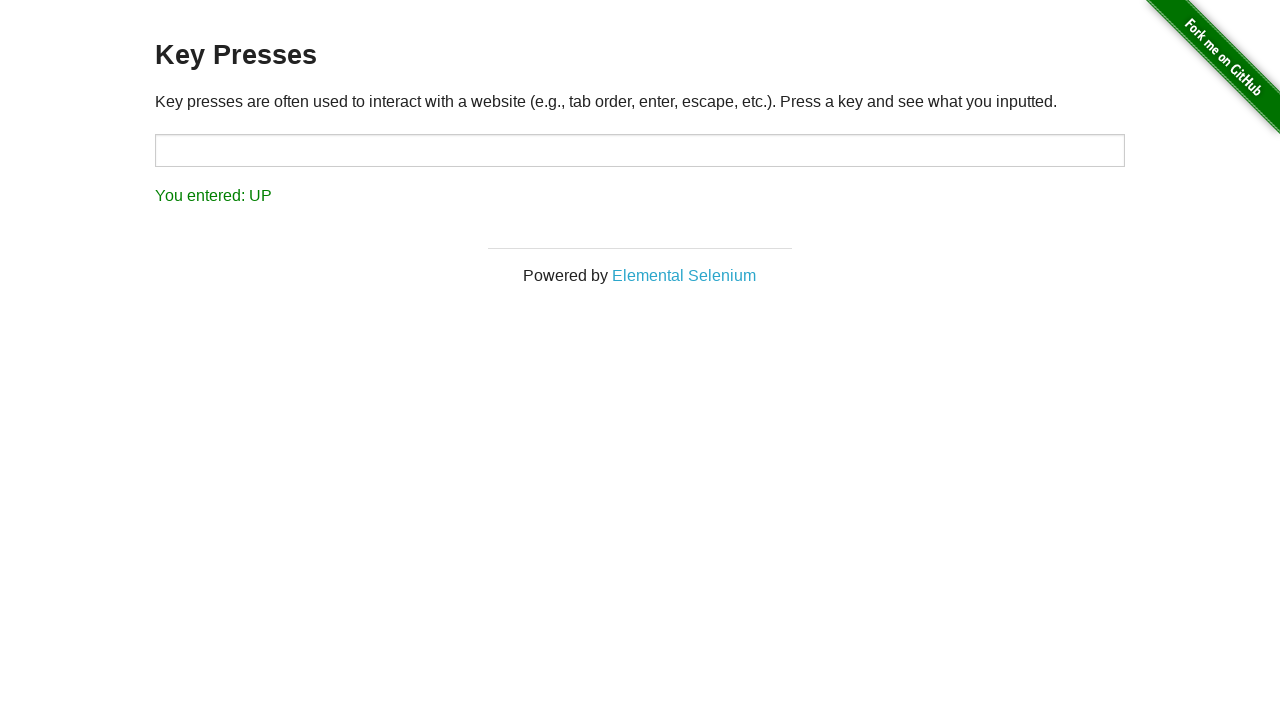

Retrieved result text after 'ArrowUp' press: "You entered: UP"
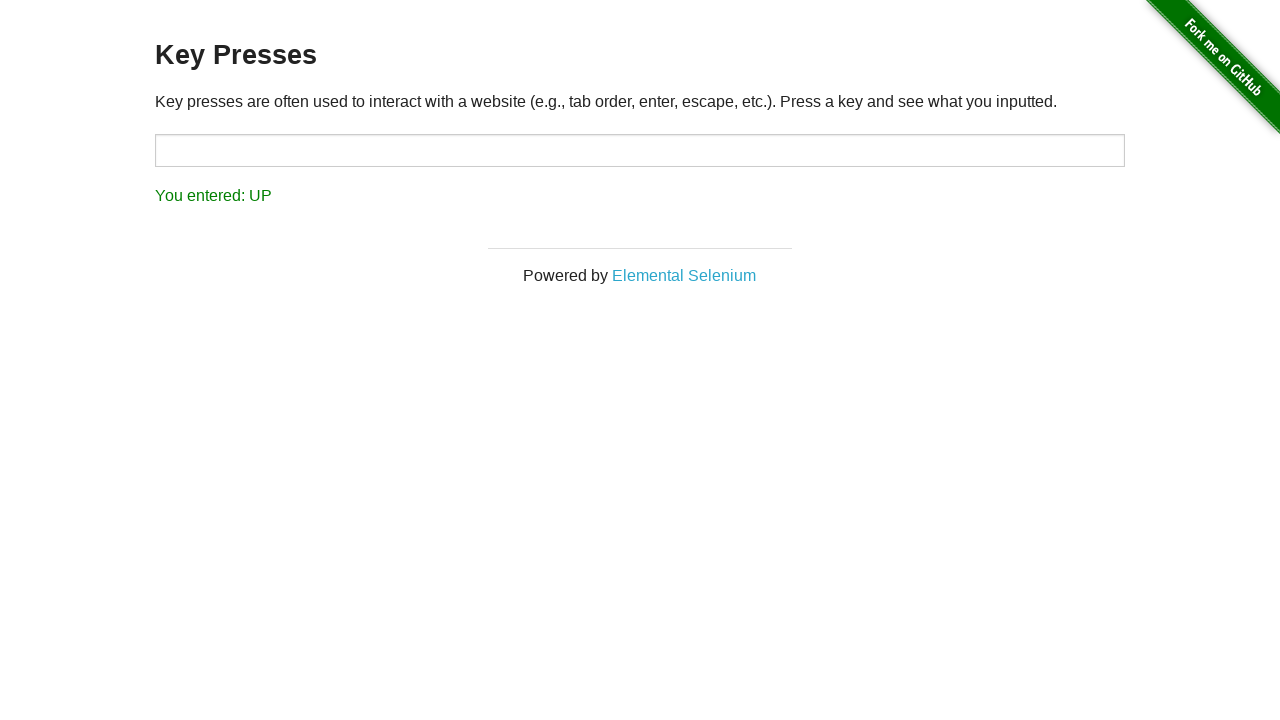

Pressed 'Space' key on body element on body
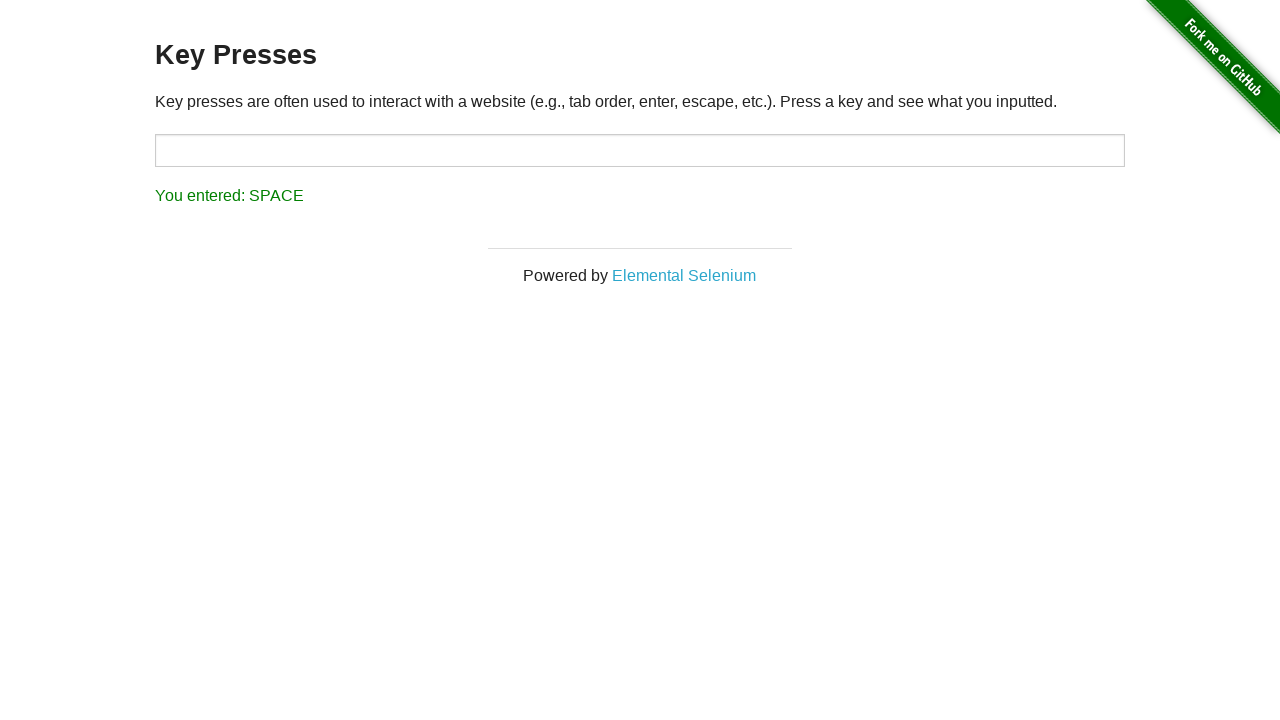

Waited 500ms for result to update after 'Space' press
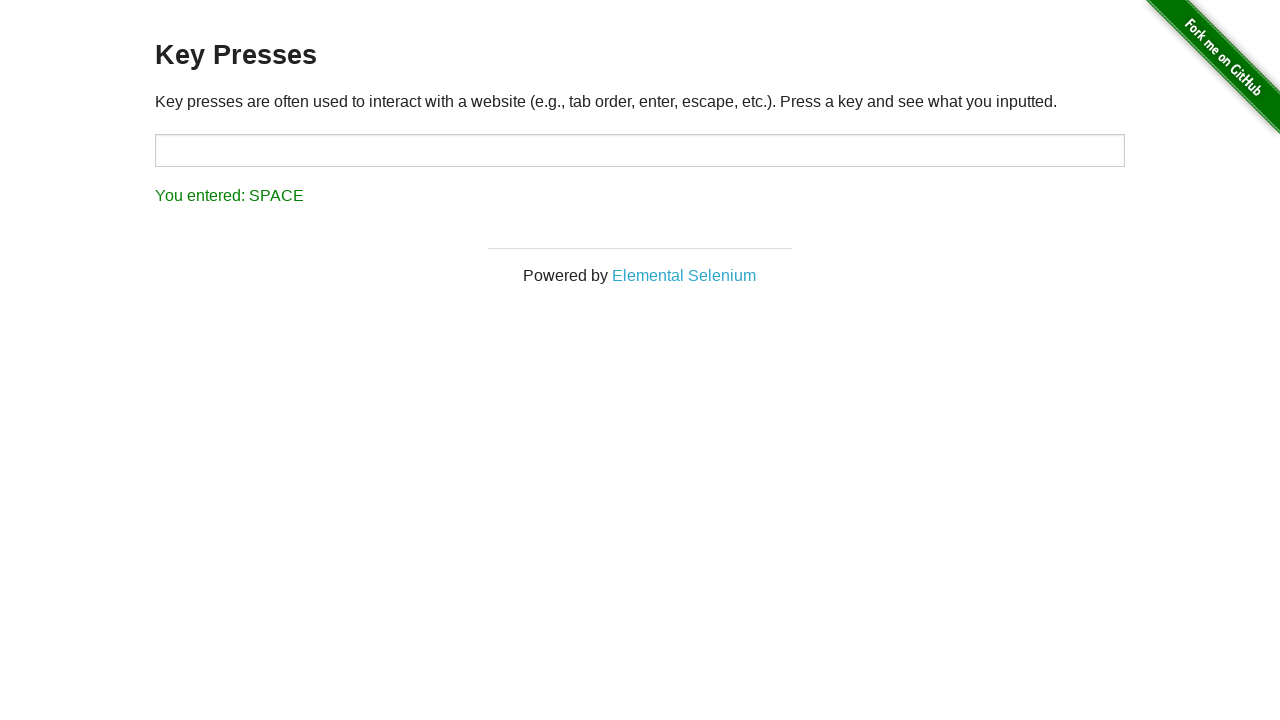

Retrieved result text after 'Space' press: "You entered: SPACE"
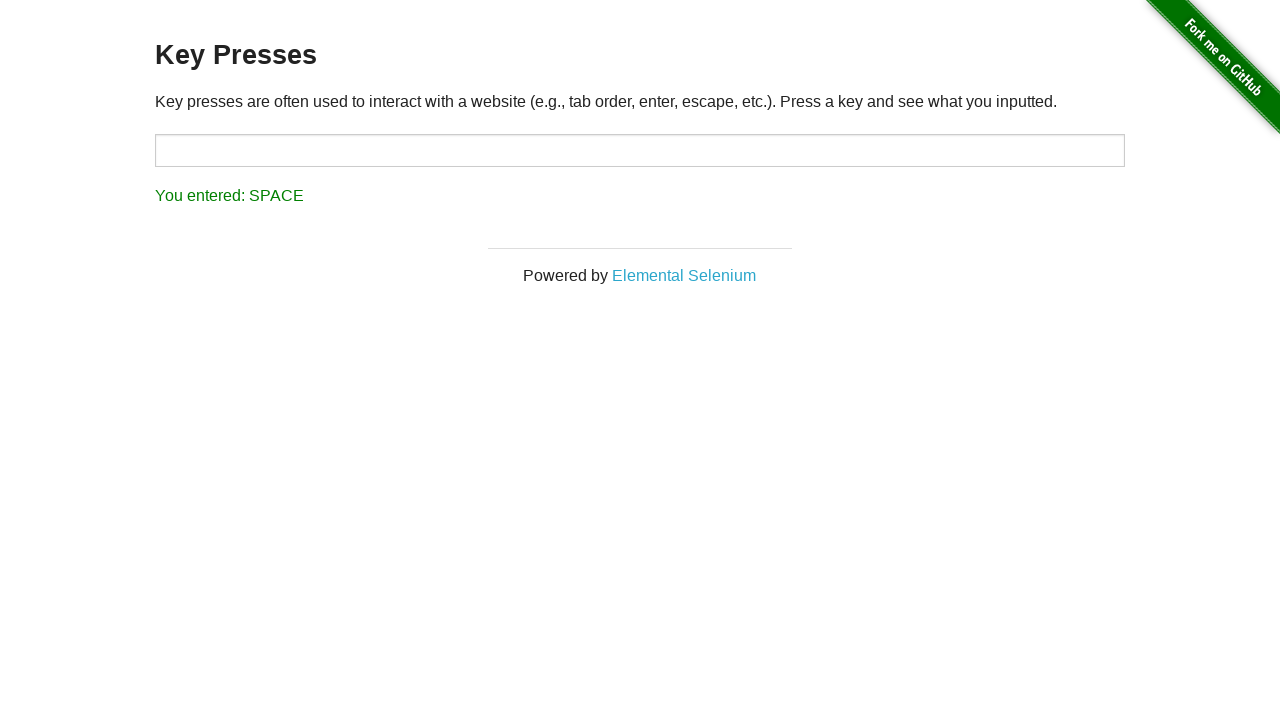

Pressed 'Backspace' key on body element on body
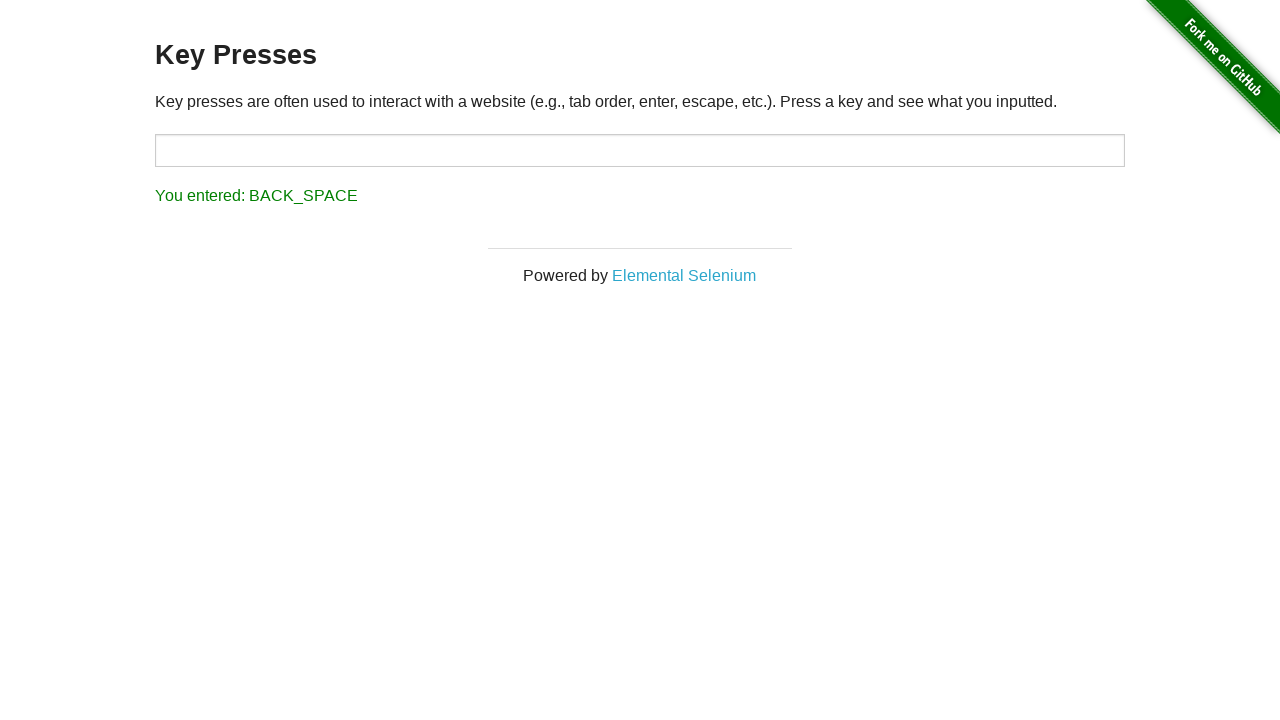

Waited 500ms for result to update after 'Backspace' press
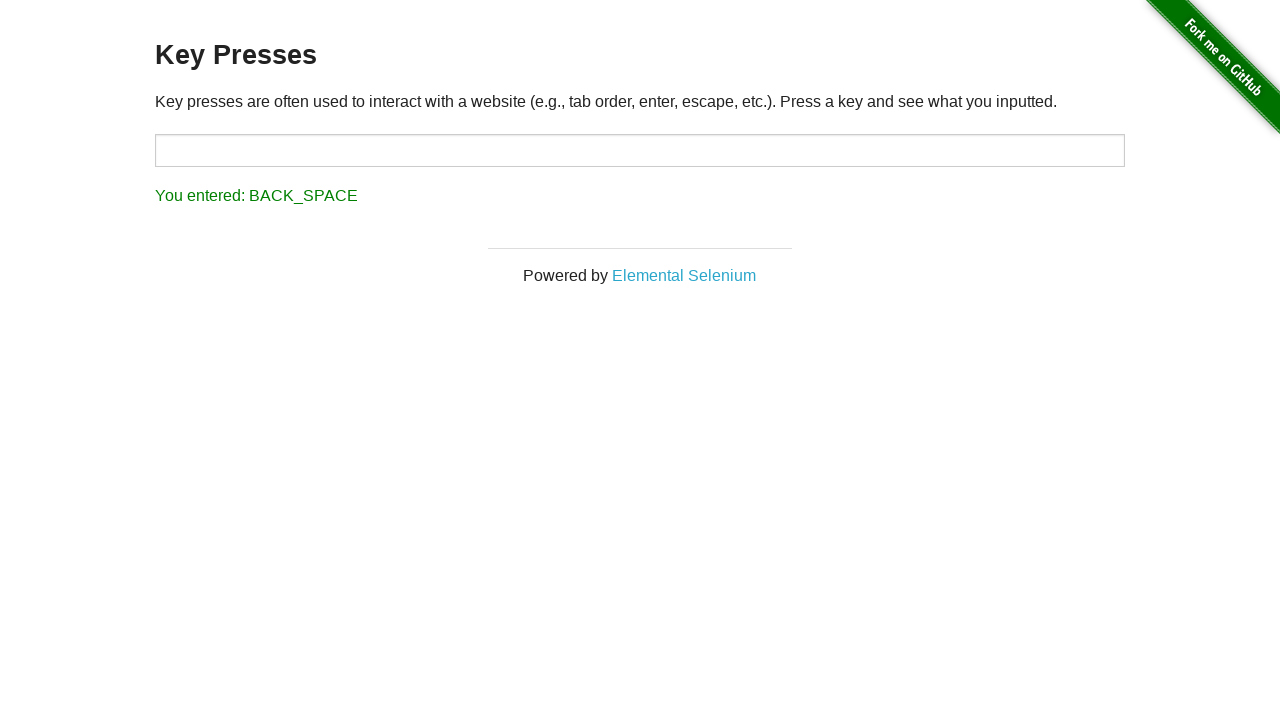

Retrieved result text after 'Backspace' press: "You entered: BACK_SPACE"
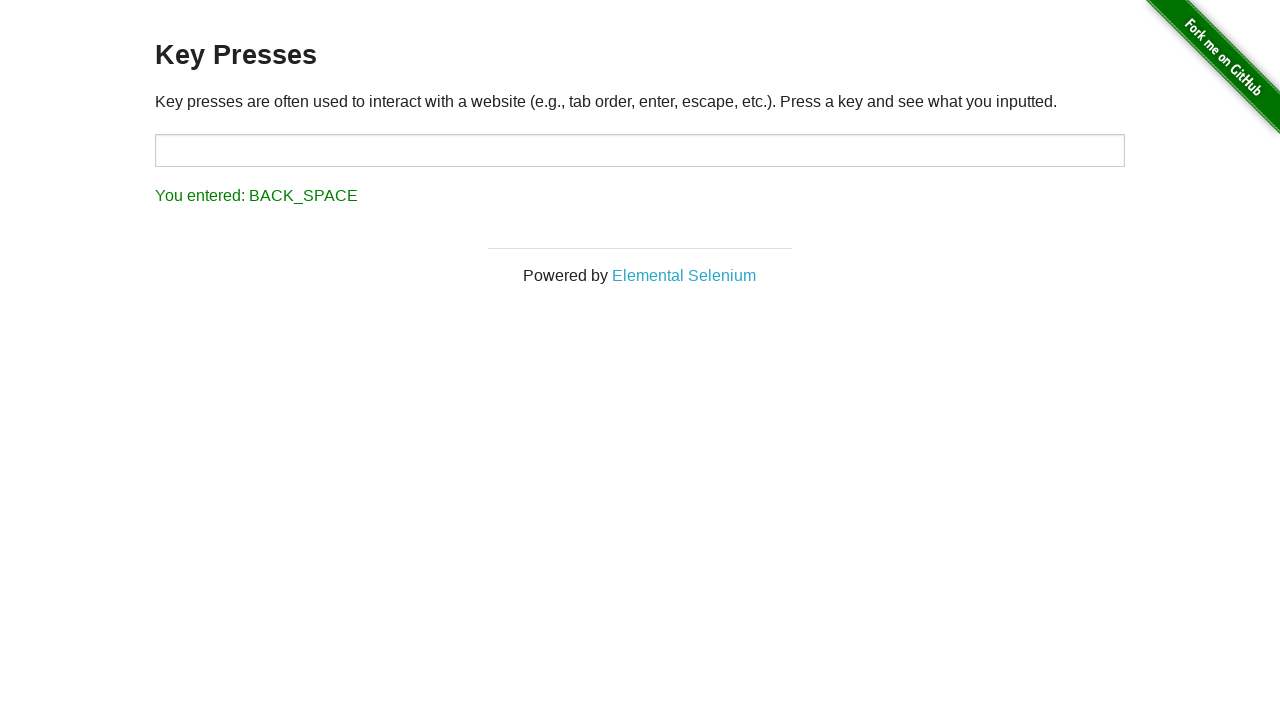

Pressed 'Tab' key on body element on body
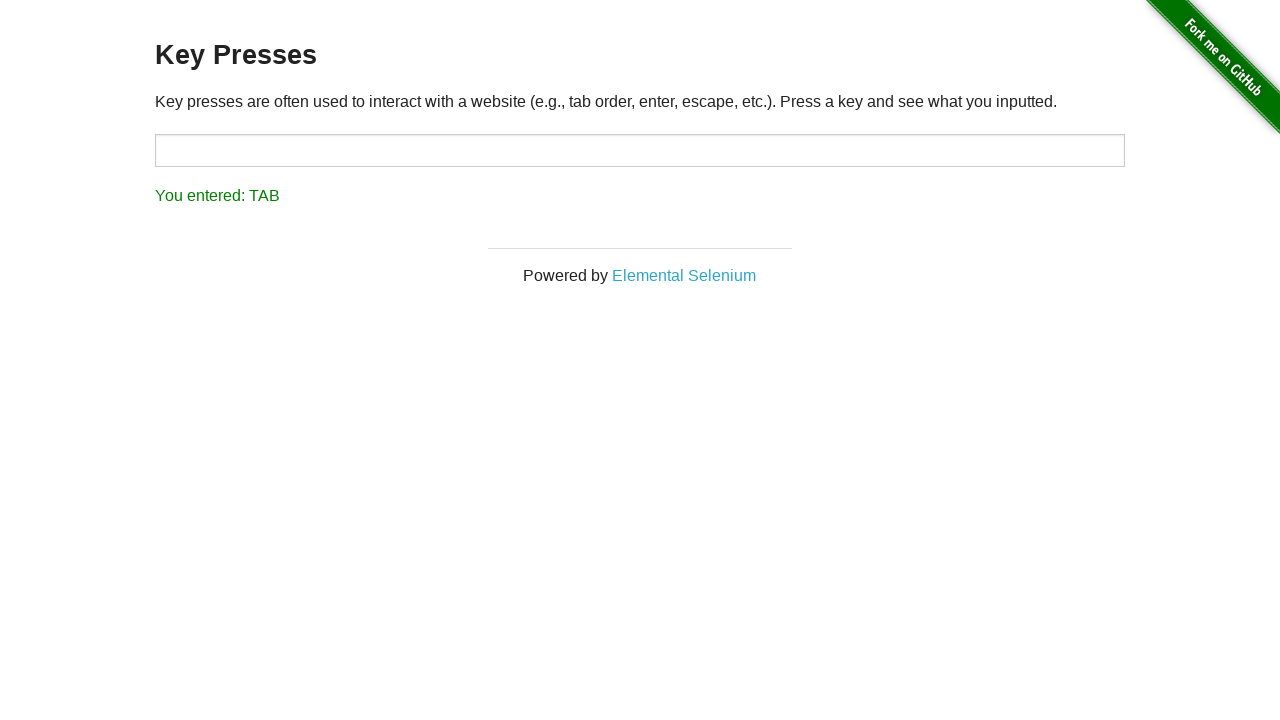

Waited 500ms for result to update after 'Tab' press
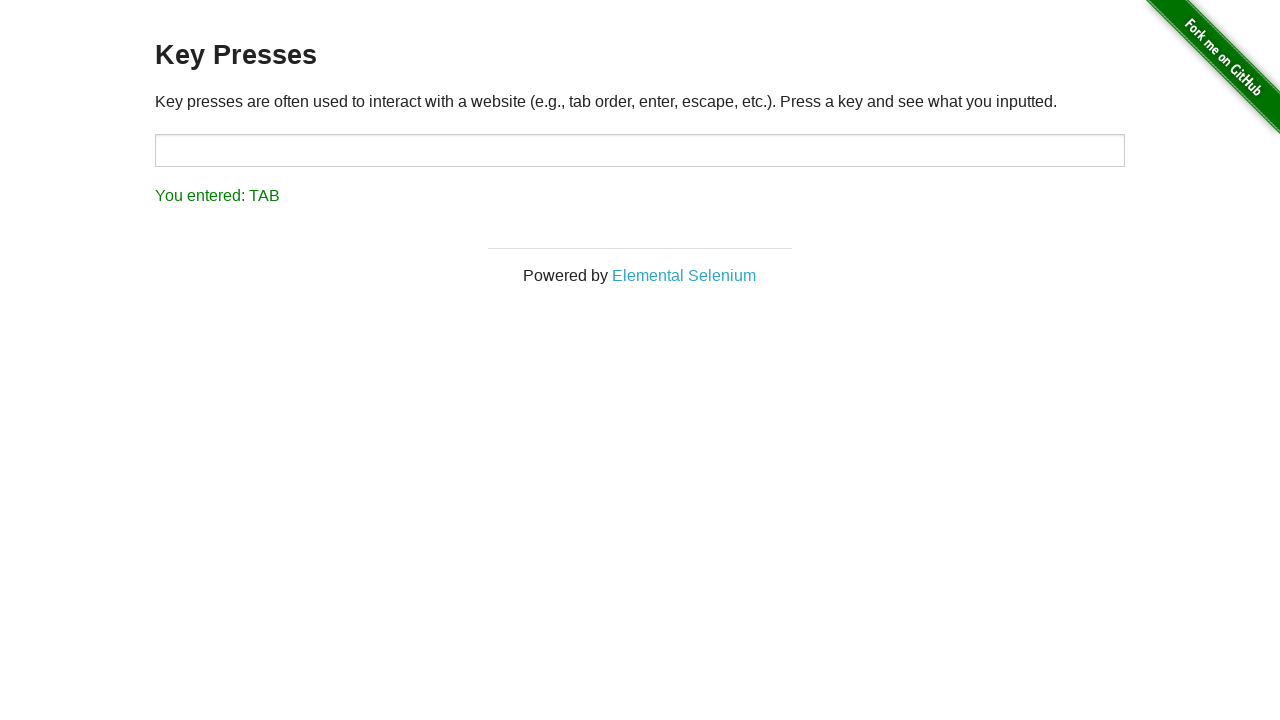

Retrieved result text after 'Tab' press: "You entered: TAB"
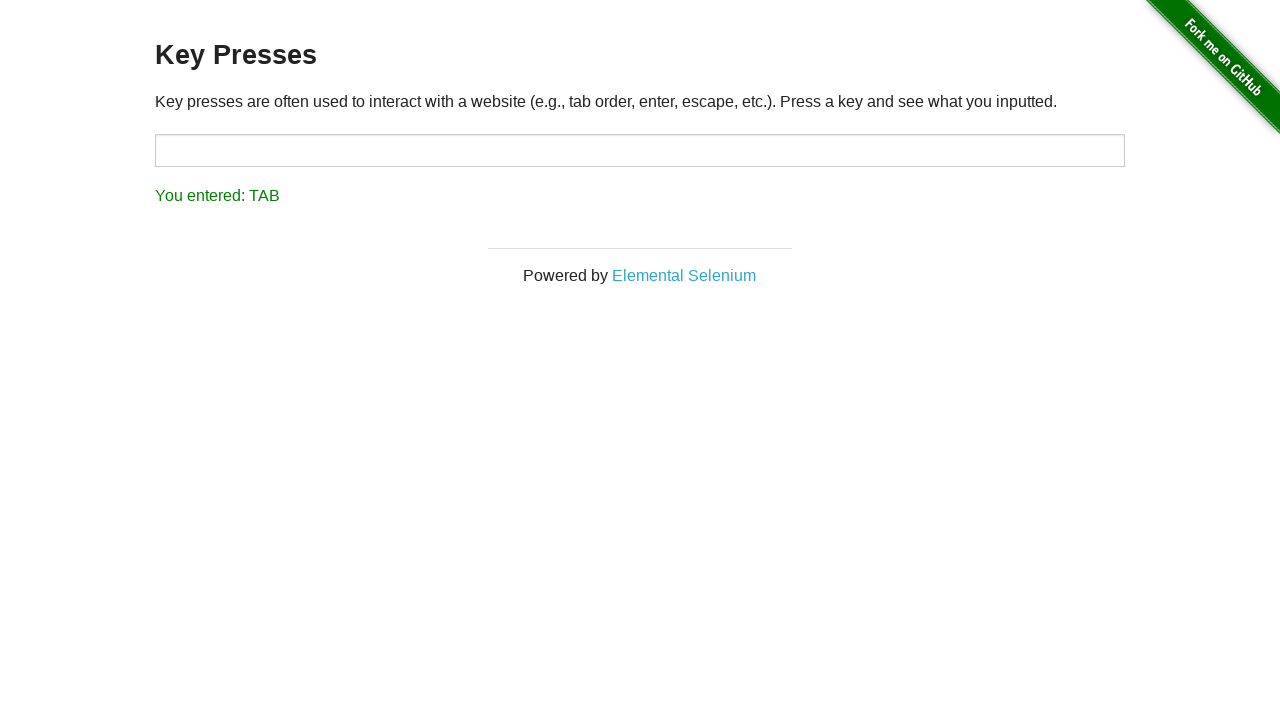

Pressed 'Semicolon' key on body element on body
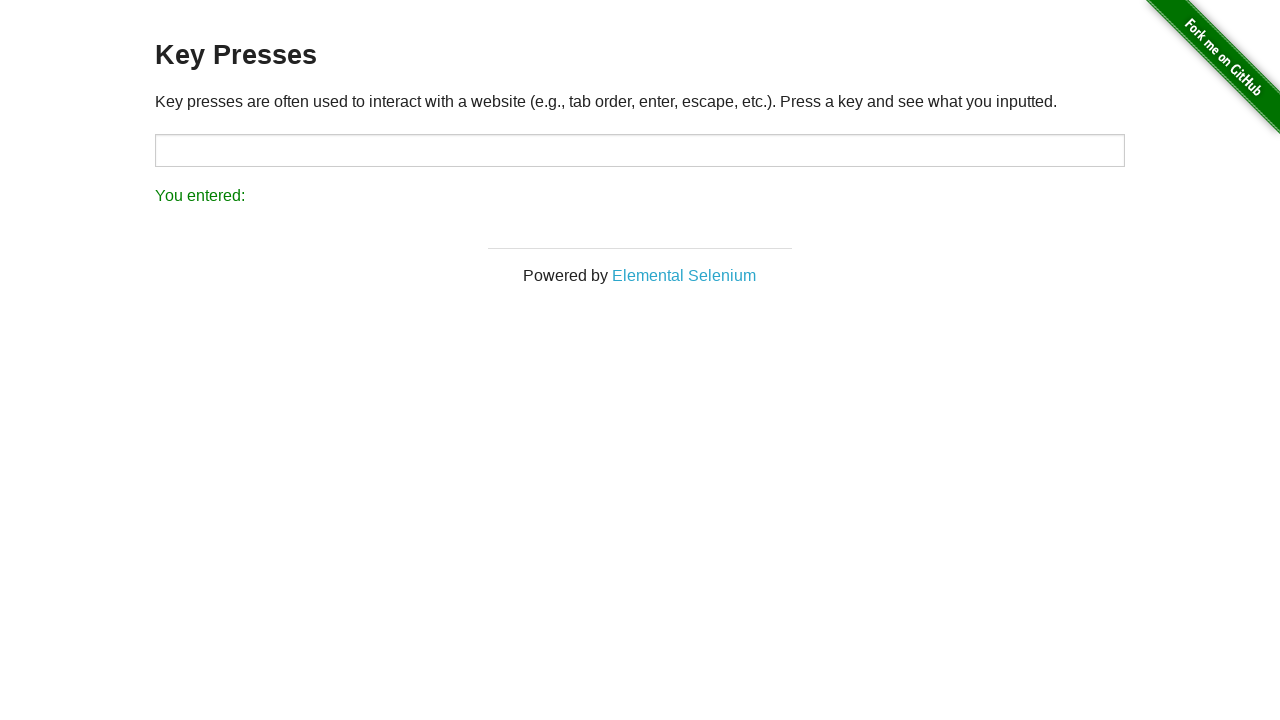

Waited 500ms for result to update after 'Semicolon' press
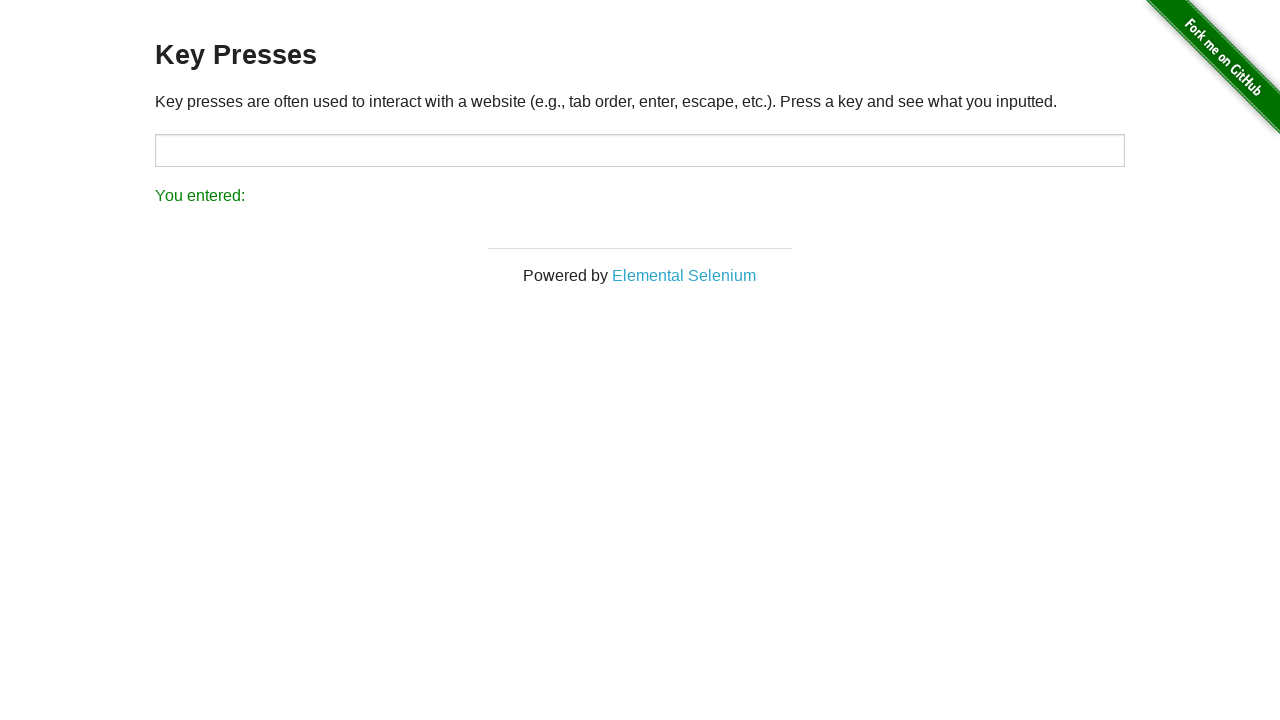

Retrieved result text after 'Semicolon' press: "You entered: "
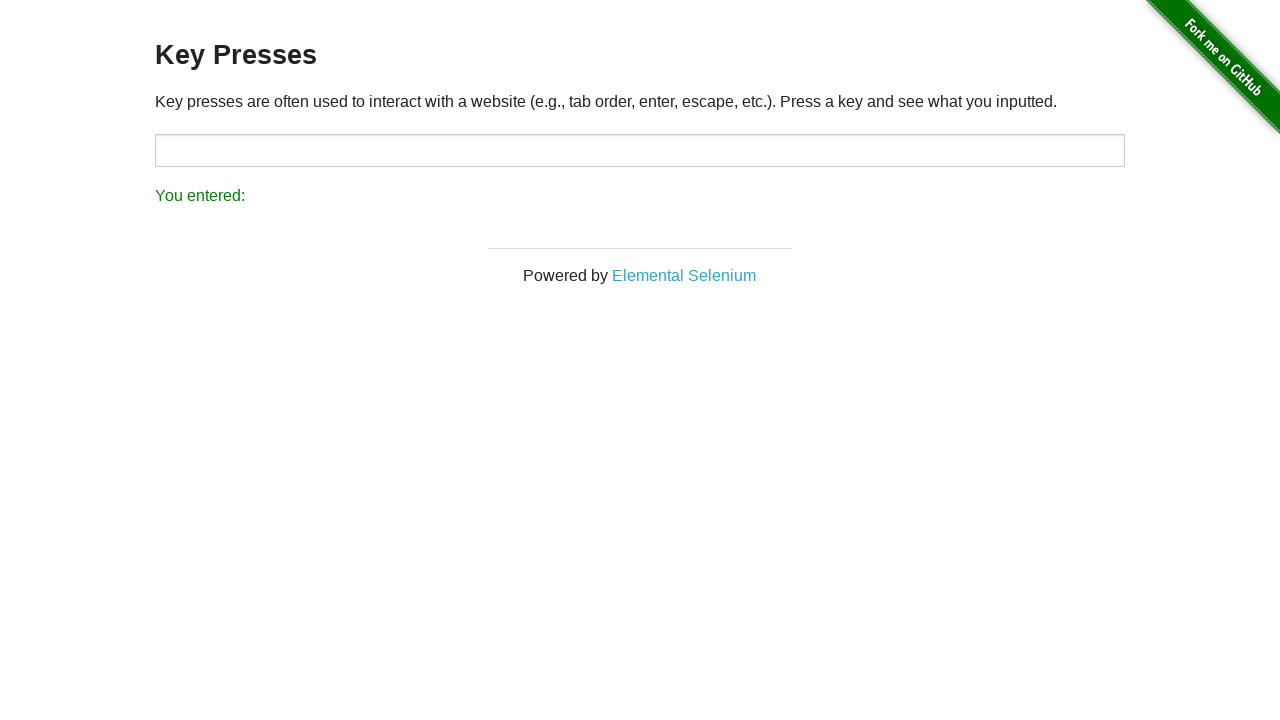

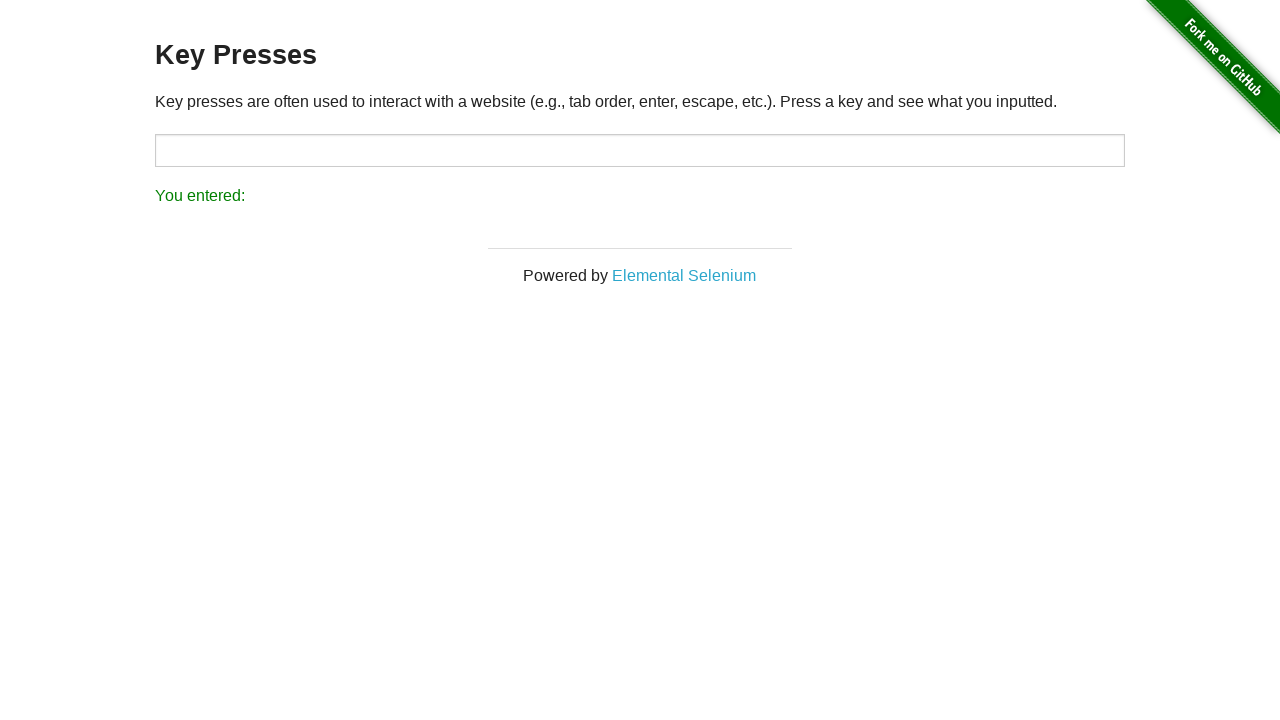